Tests data persistence by creating todos, marking one complete, and reloading the page

Starting URL: https://demo.playwright.dev/todomvc

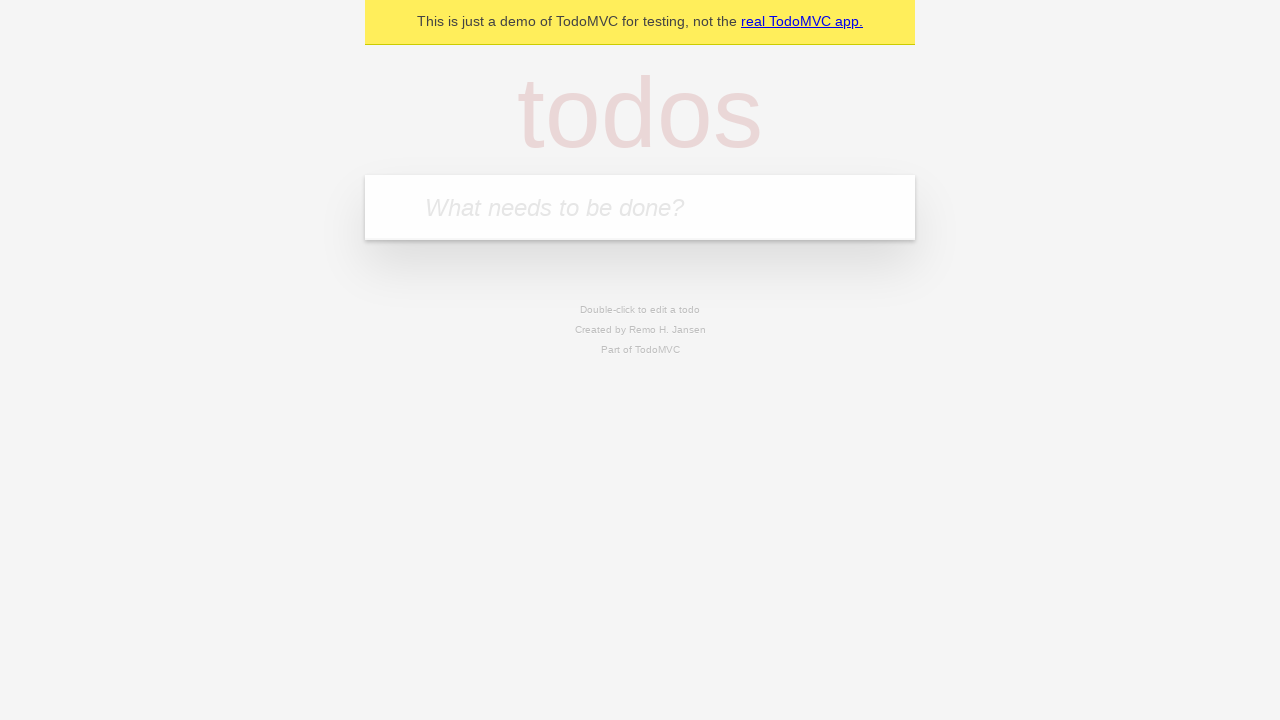

Filled todo input field with 'buy some cheese' on internal:attr=[placeholder="What needs to be done?"i]
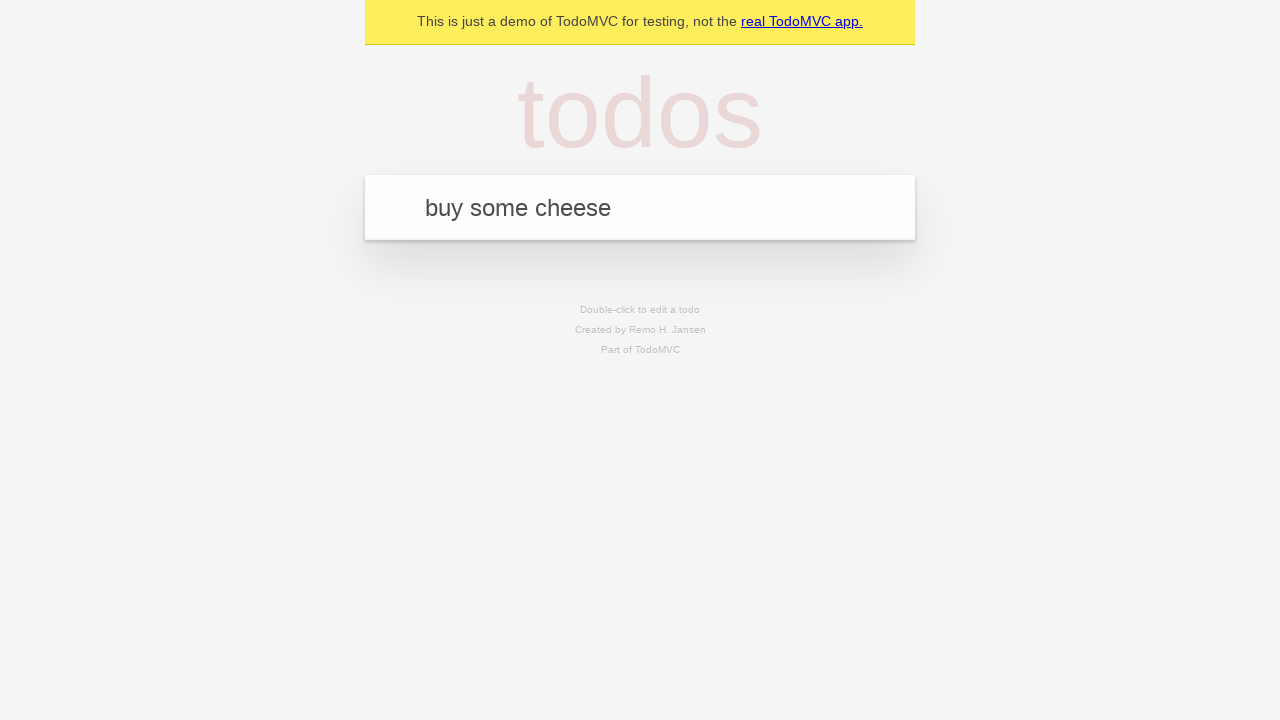

Pressed Enter to create todo 'buy some cheese' on internal:attr=[placeholder="What needs to be done?"i]
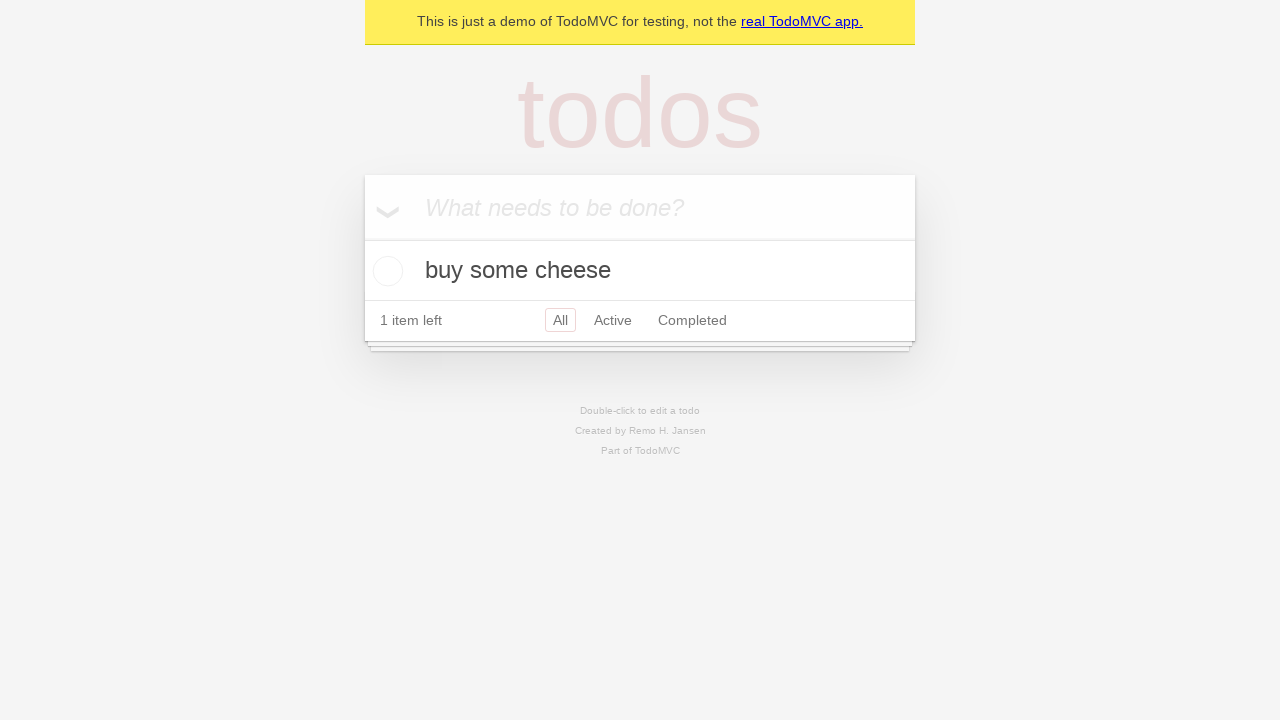

Filled todo input field with 'feed the cat' on internal:attr=[placeholder="What needs to be done?"i]
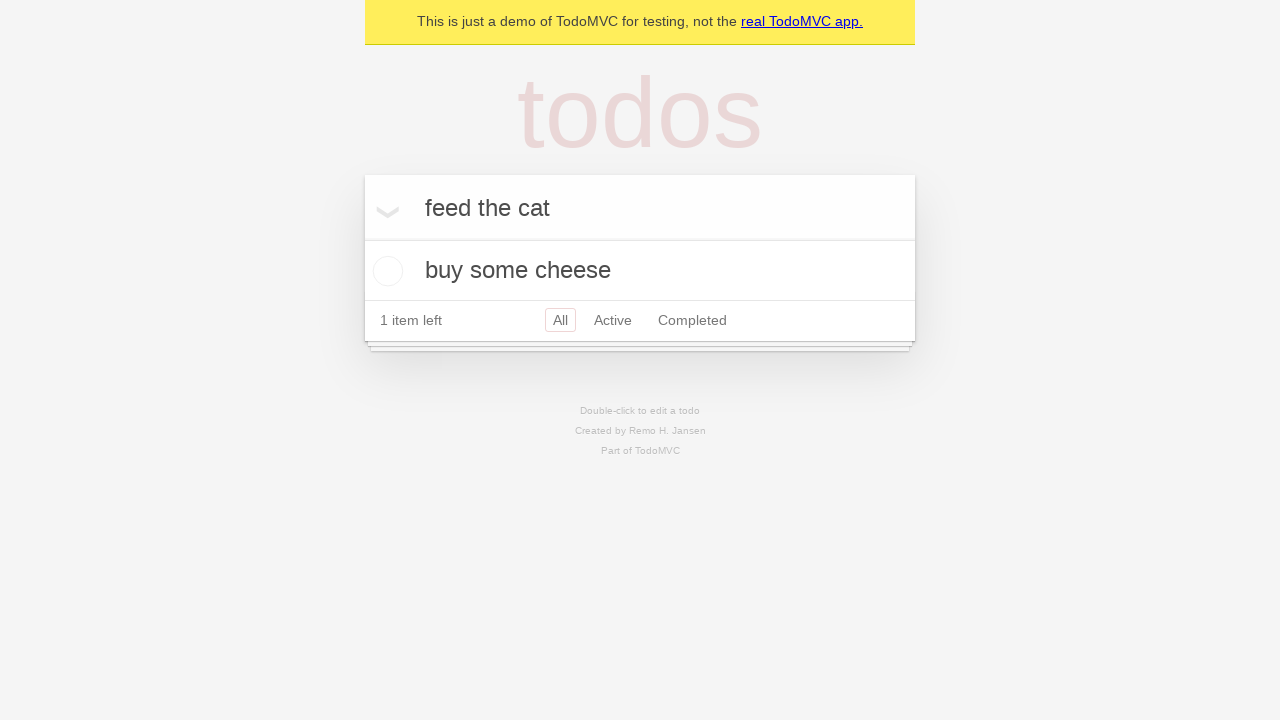

Pressed Enter to create todo 'feed the cat' on internal:attr=[placeholder="What needs to be done?"i]
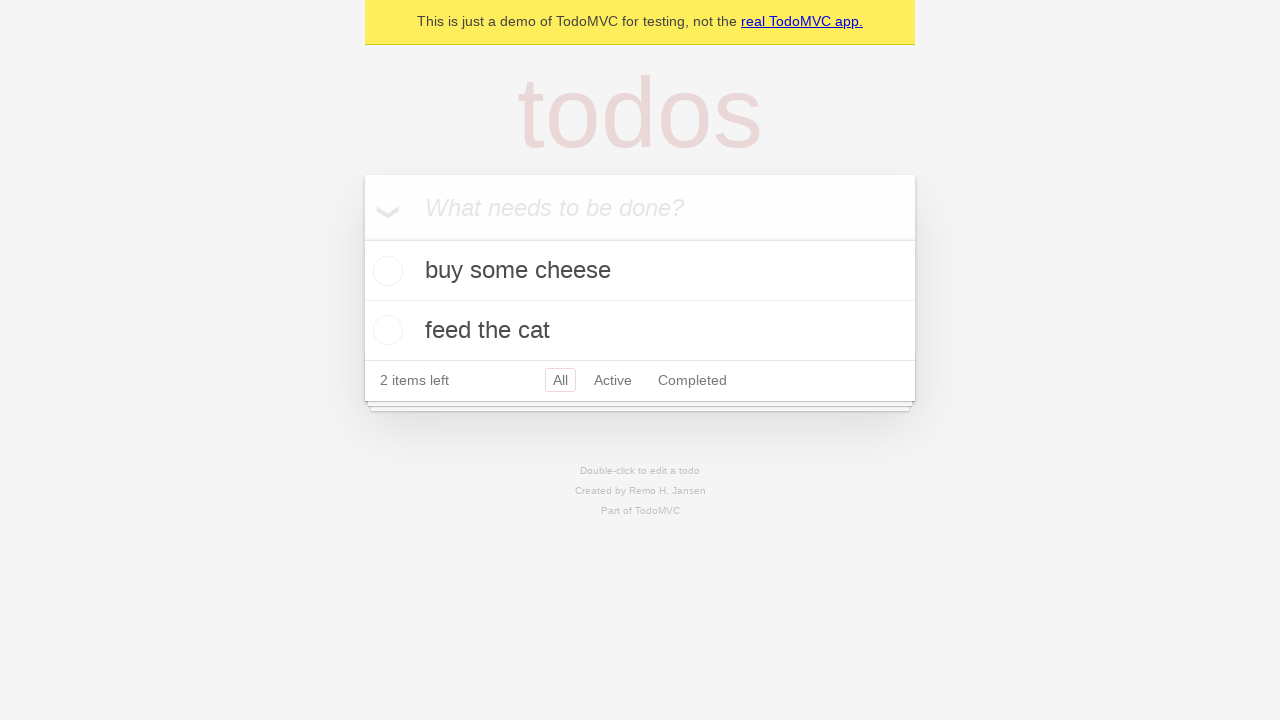

Located all todo items
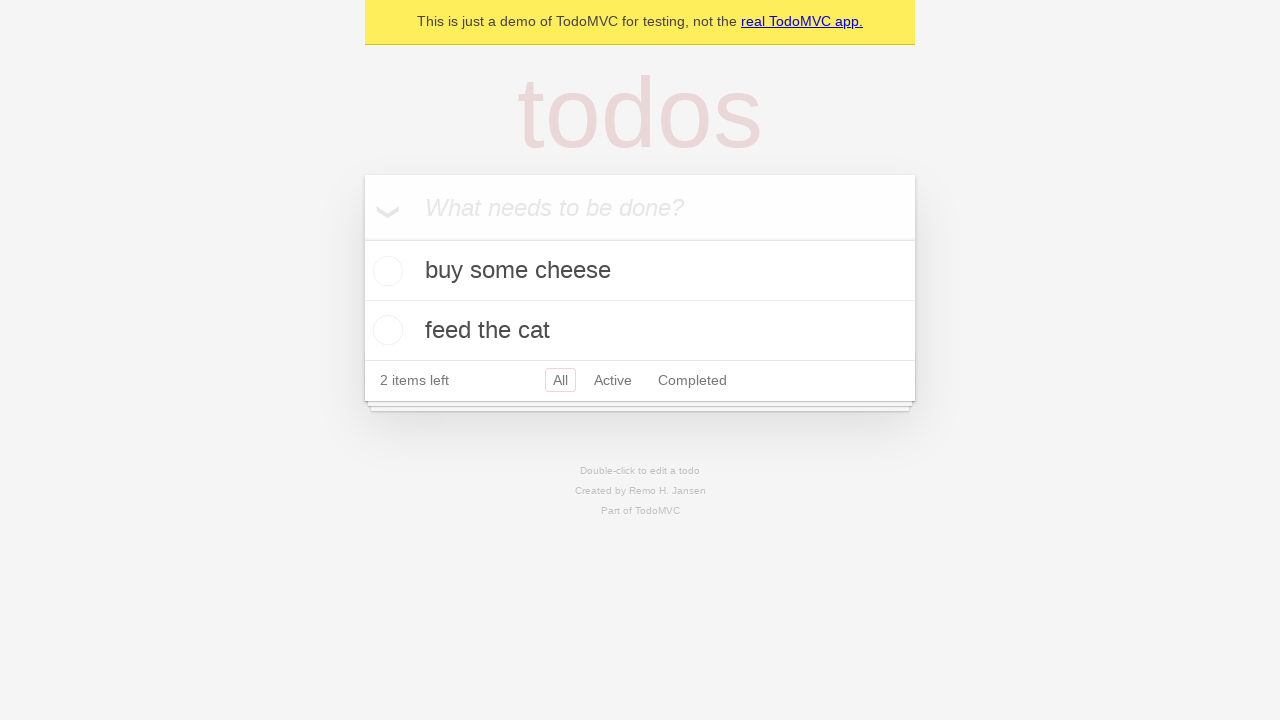

Located checkbox for first todo item
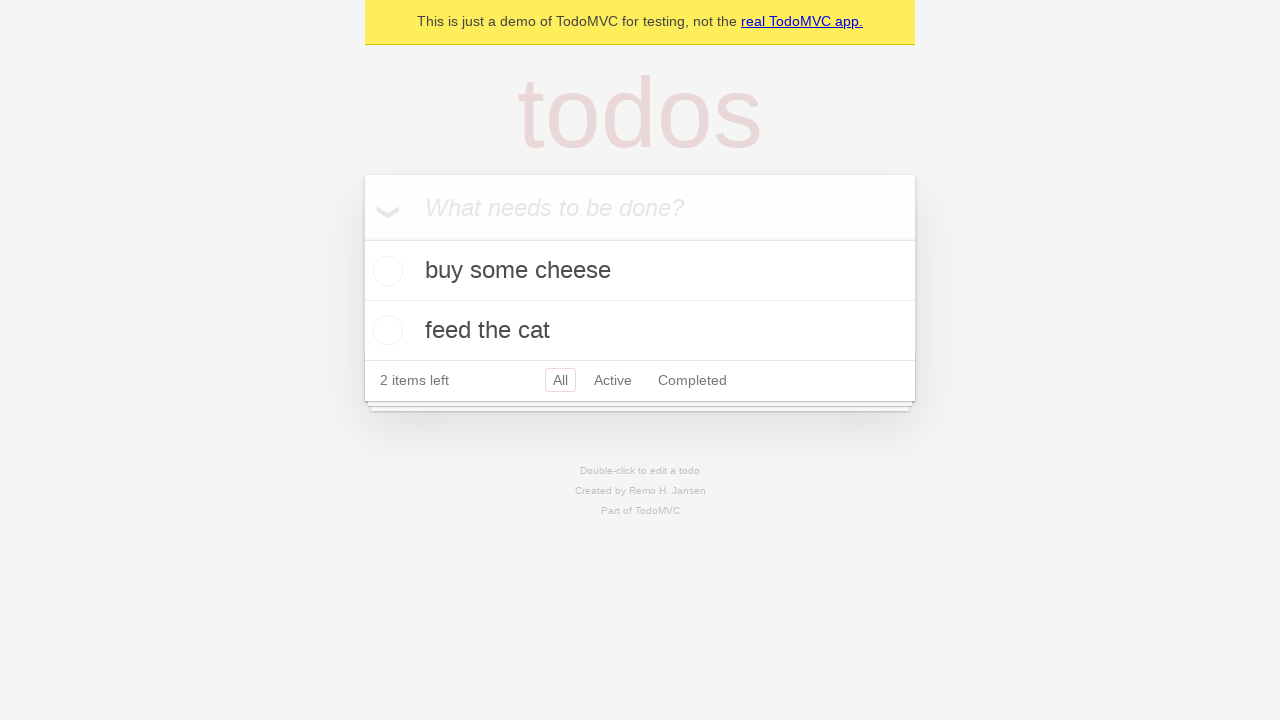

Marked first todo item as complete at (385, 271) on internal:testid=[data-testid="todo-item"s] >> nth=0 >> internal:role=checkbox
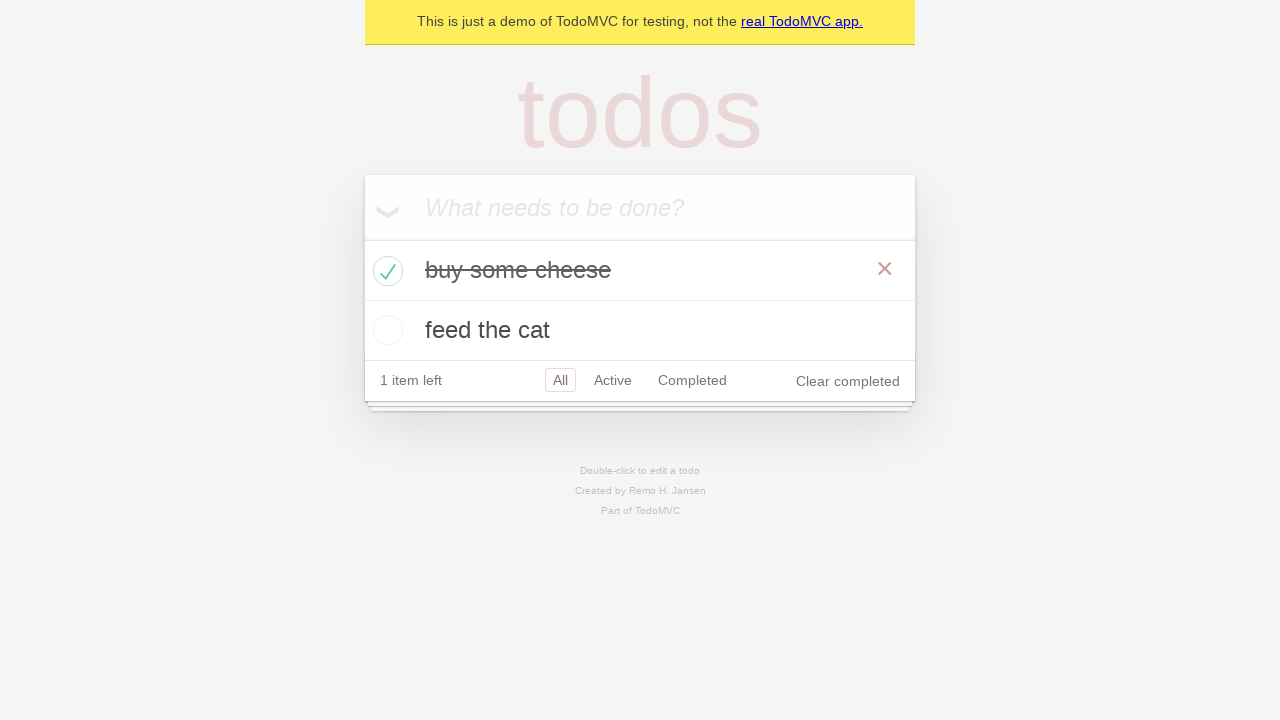

Reloaded the page to test data persistence
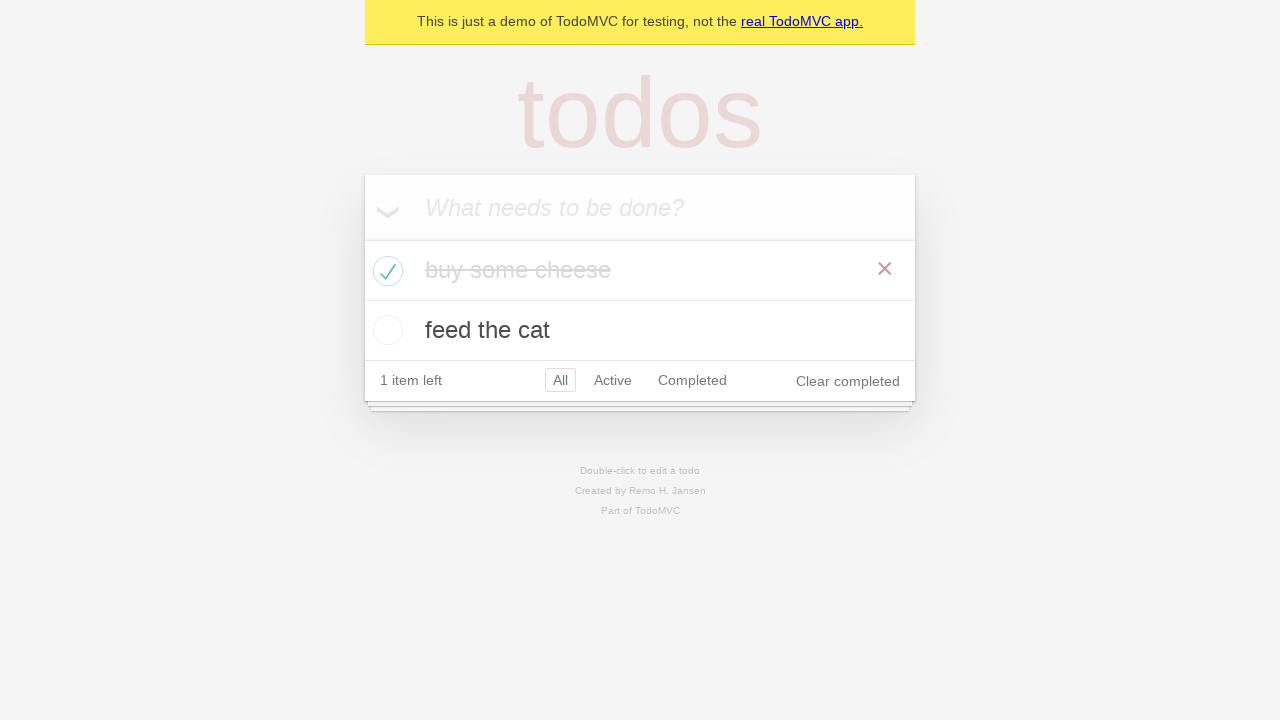

Waited for todo items to reload after page refresh
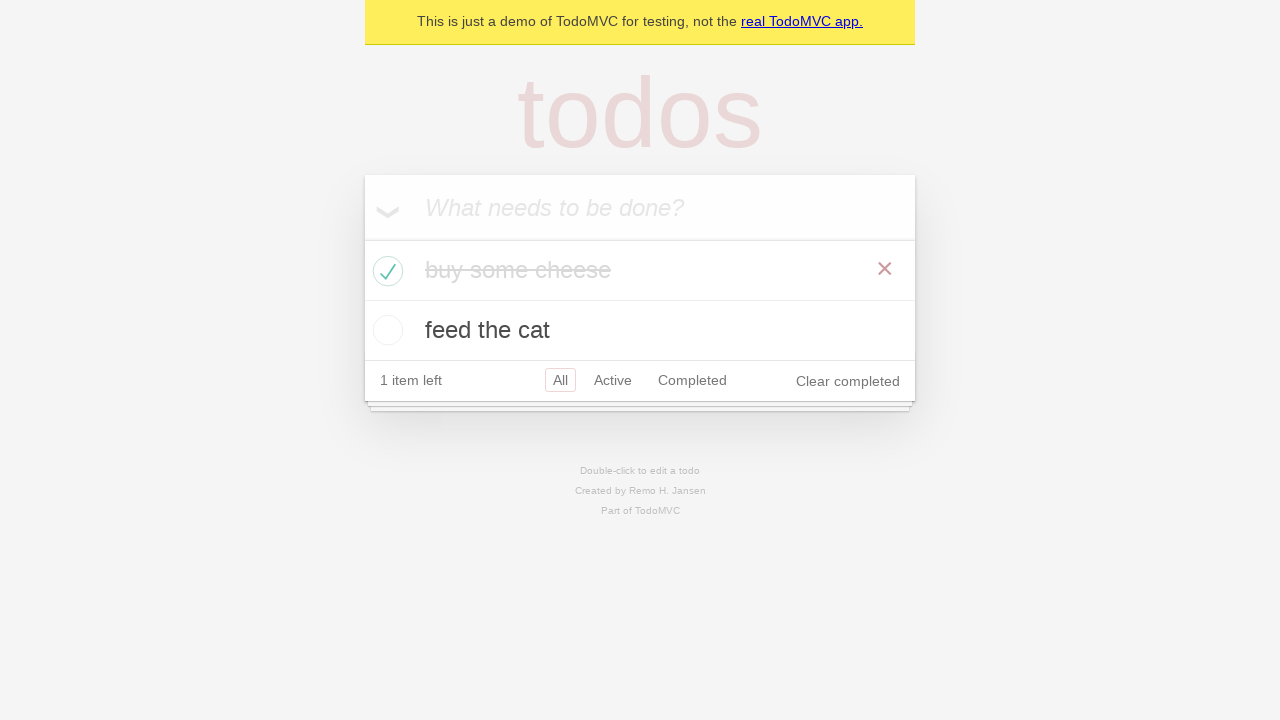

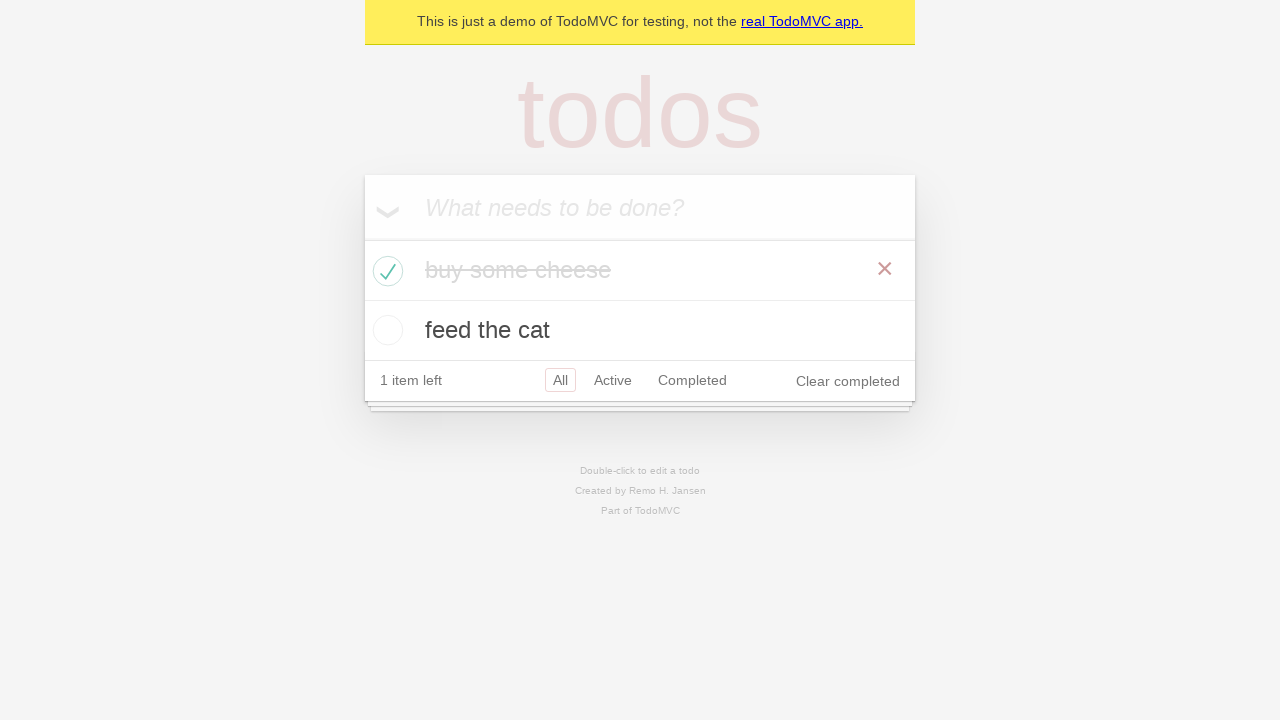